Tests selecting an item from a dropdown by clicking the "Día de la semana" button and selecting "Martes"

Starting URL: https://thefreerangetester.github.io/sandbox-automation-testing/

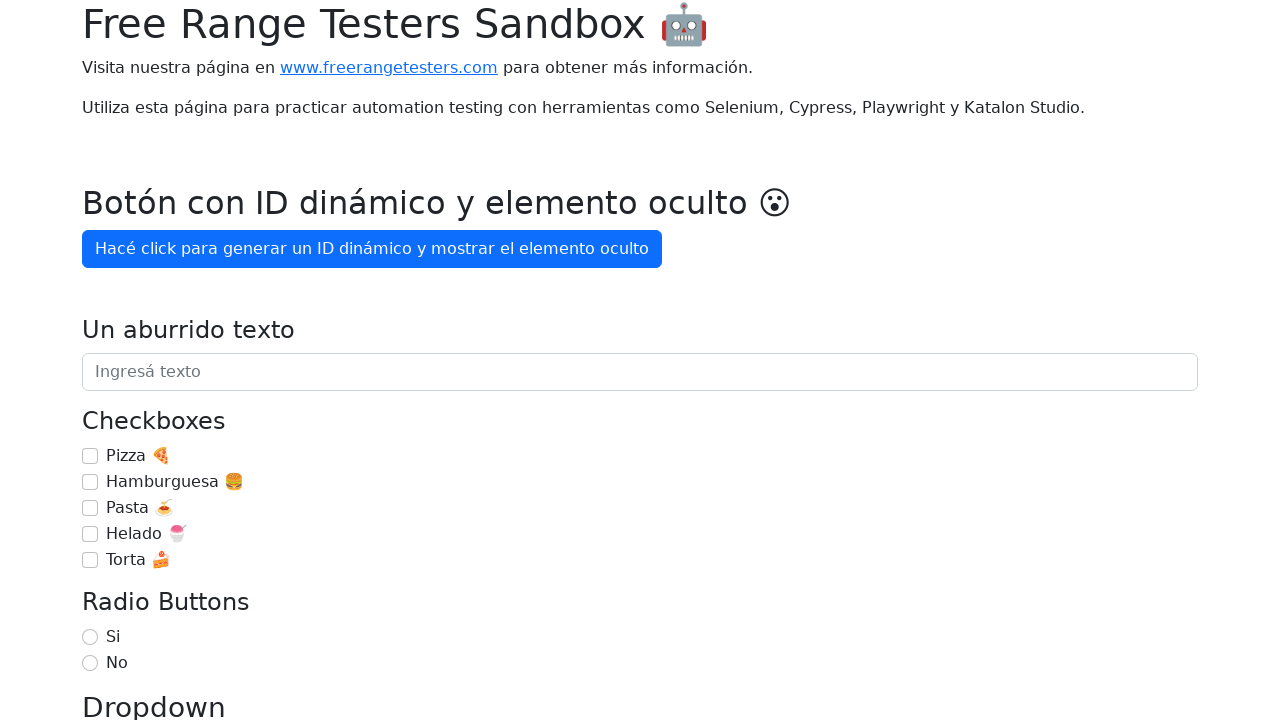

Clicked on 'Día de la semana' dropdown button at (171, 360) on internal:role=button[name="Día de la semana"i]
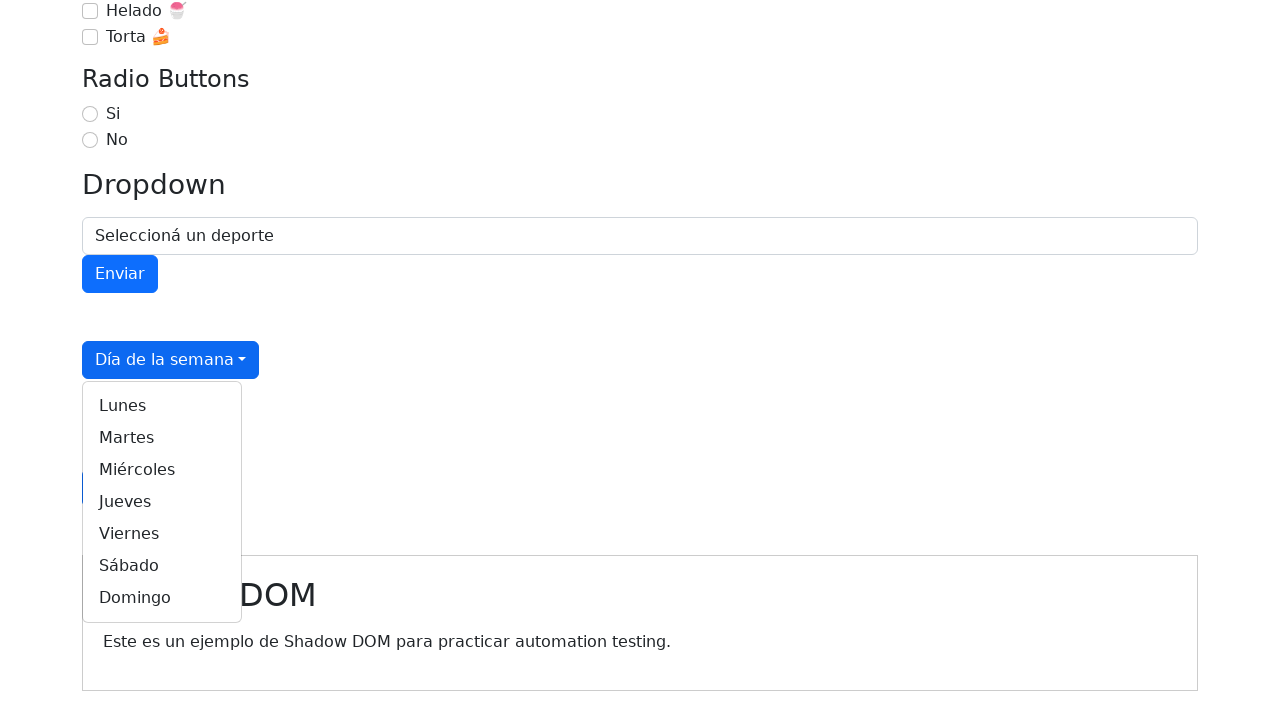

Selected 'Martes' from the dropdown menu at (162, 438) on internal:role=link[name="Martes"i]
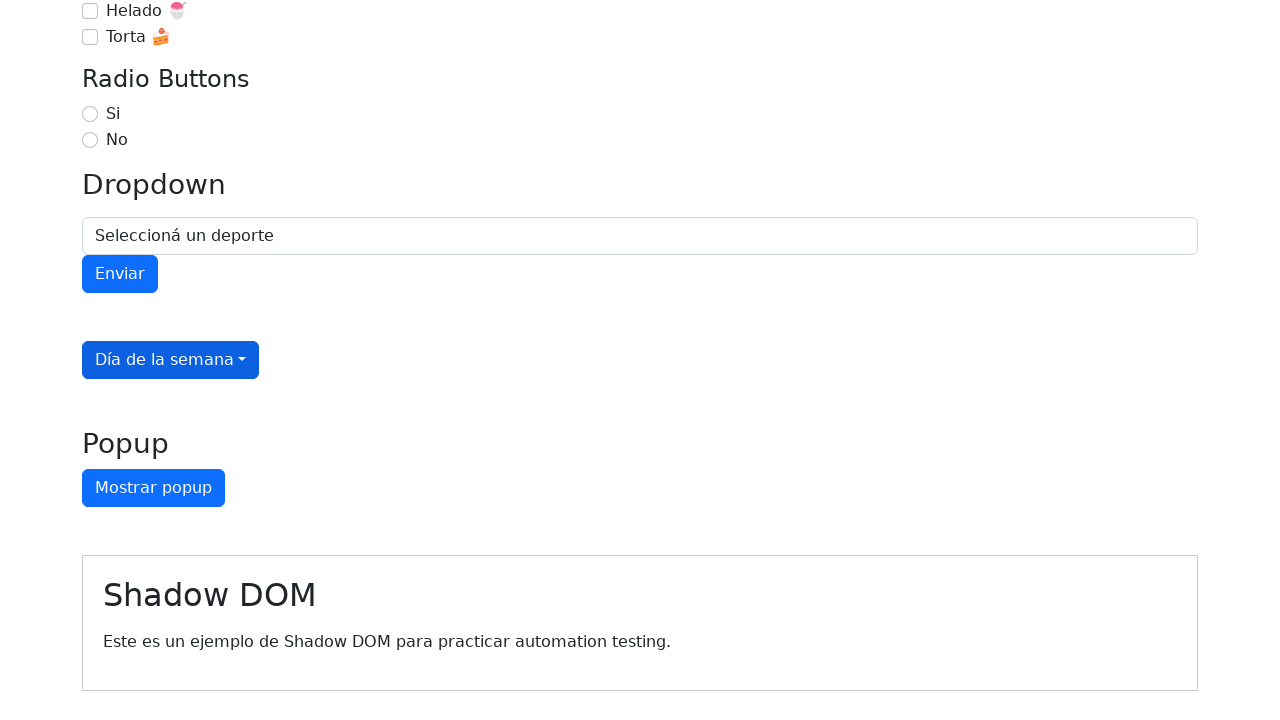

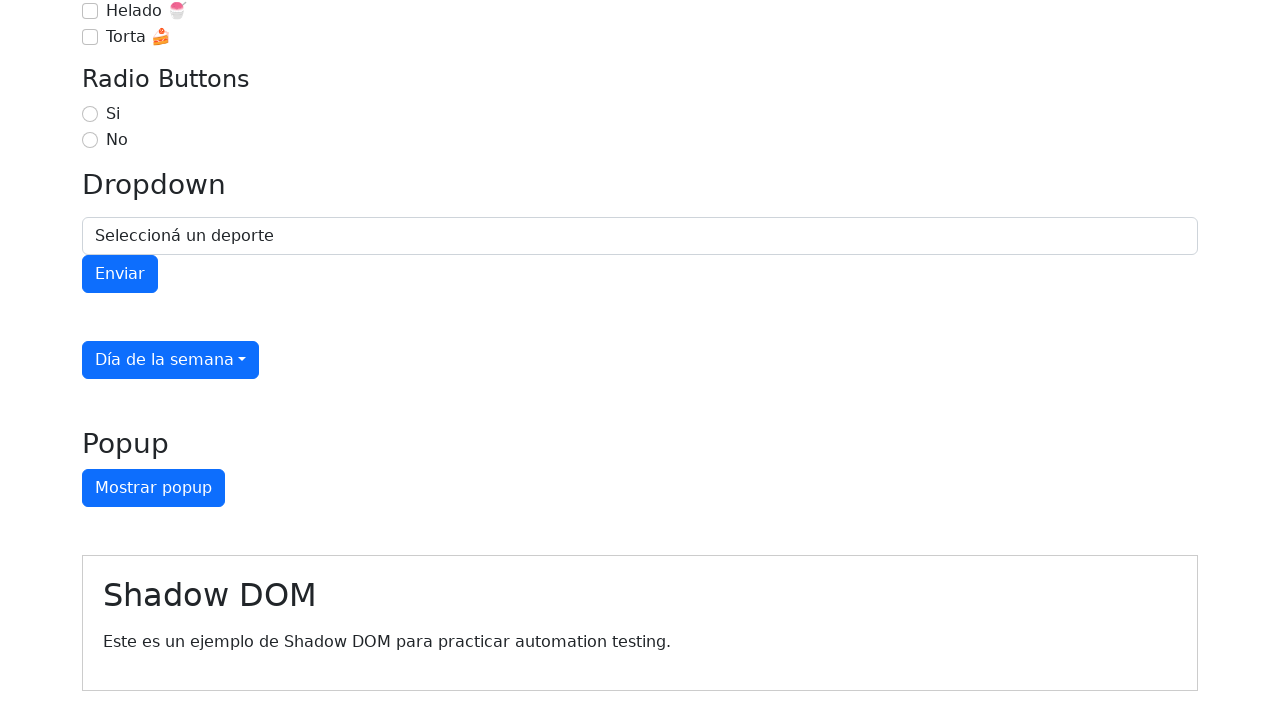